Tests opening a new window and verifying the heading on the sample page

Starting URL: https://demoqa.com/browser-windows

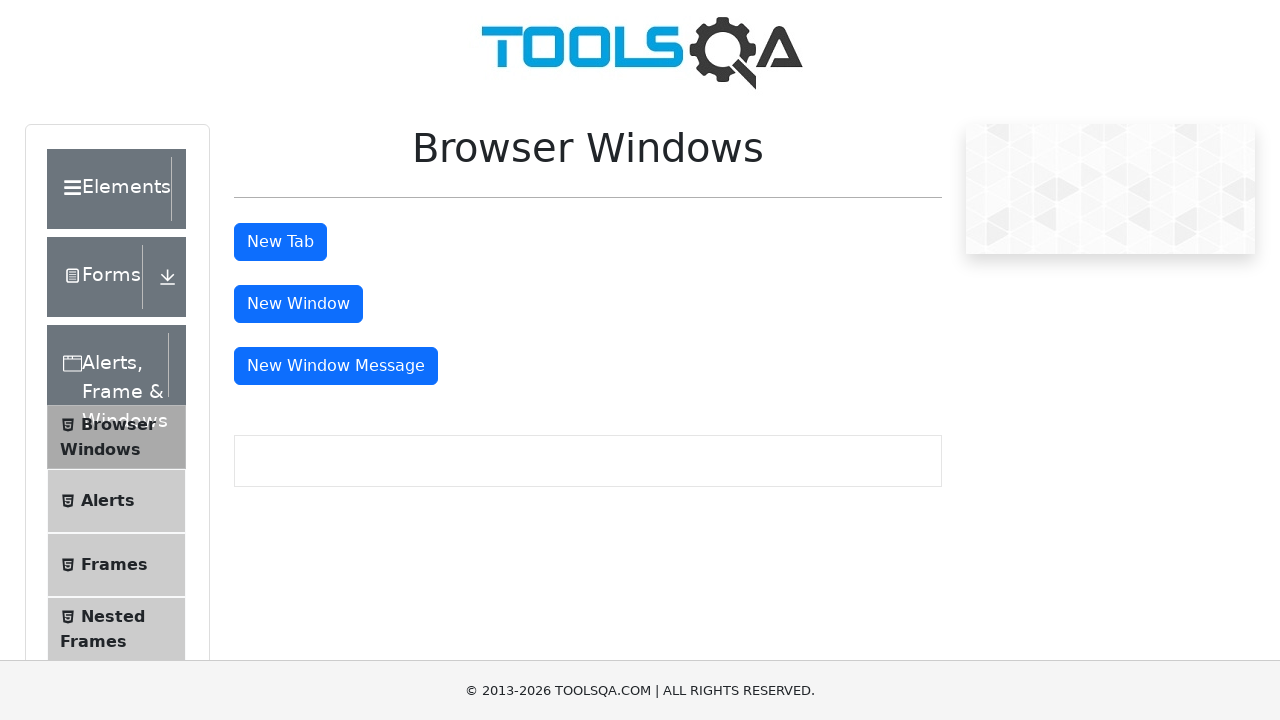

Clicked new window button to open popup at (298, 304) on #windowButton
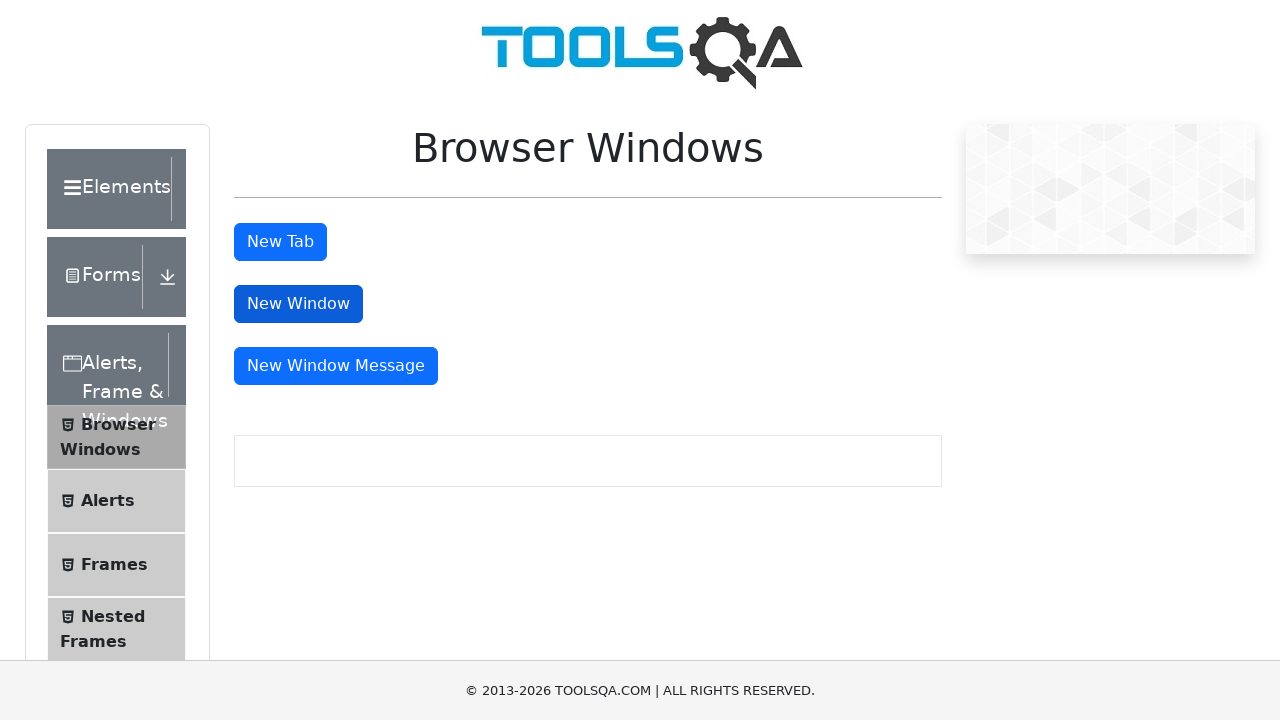

Captured new window reference from popup
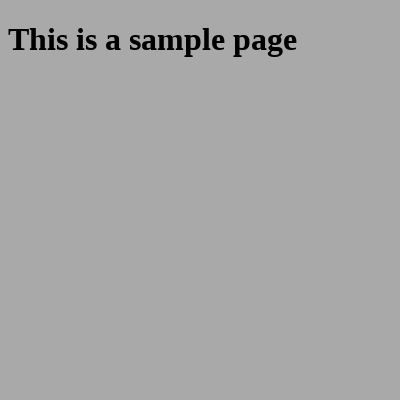

New window loaded completely
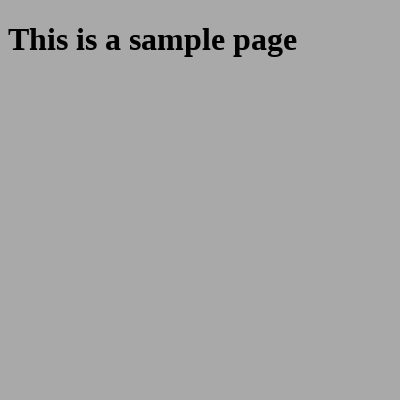

Located sample heading element in new window
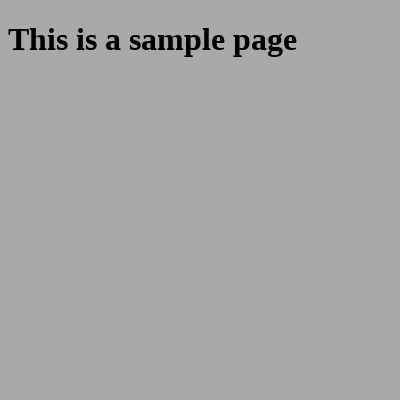

Retrieved heading text: 'This is a sample page'
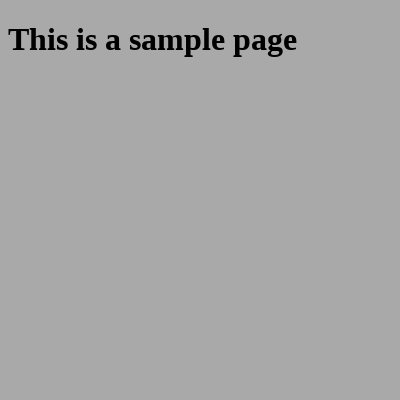

Verified heading text matches expected value 'This is a sample page'
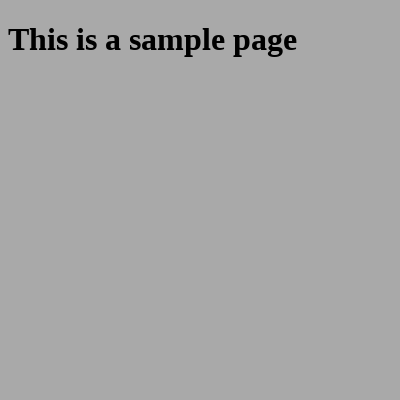

Closed the new window
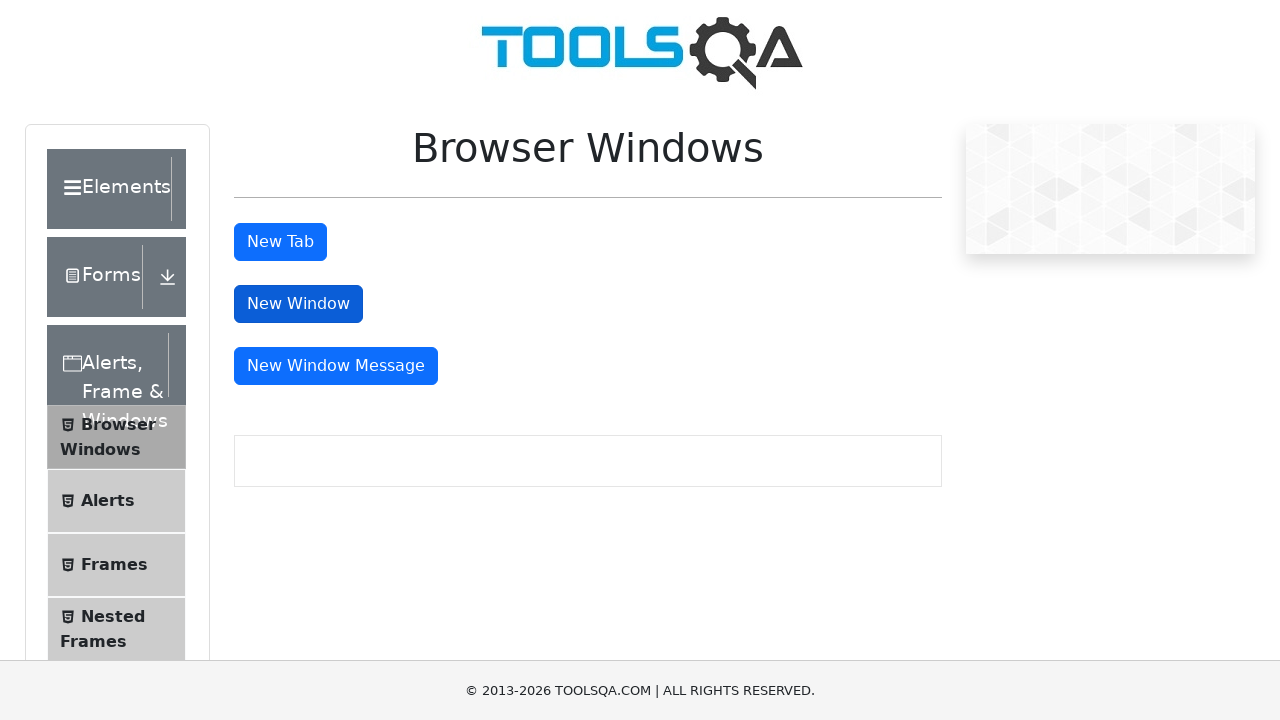

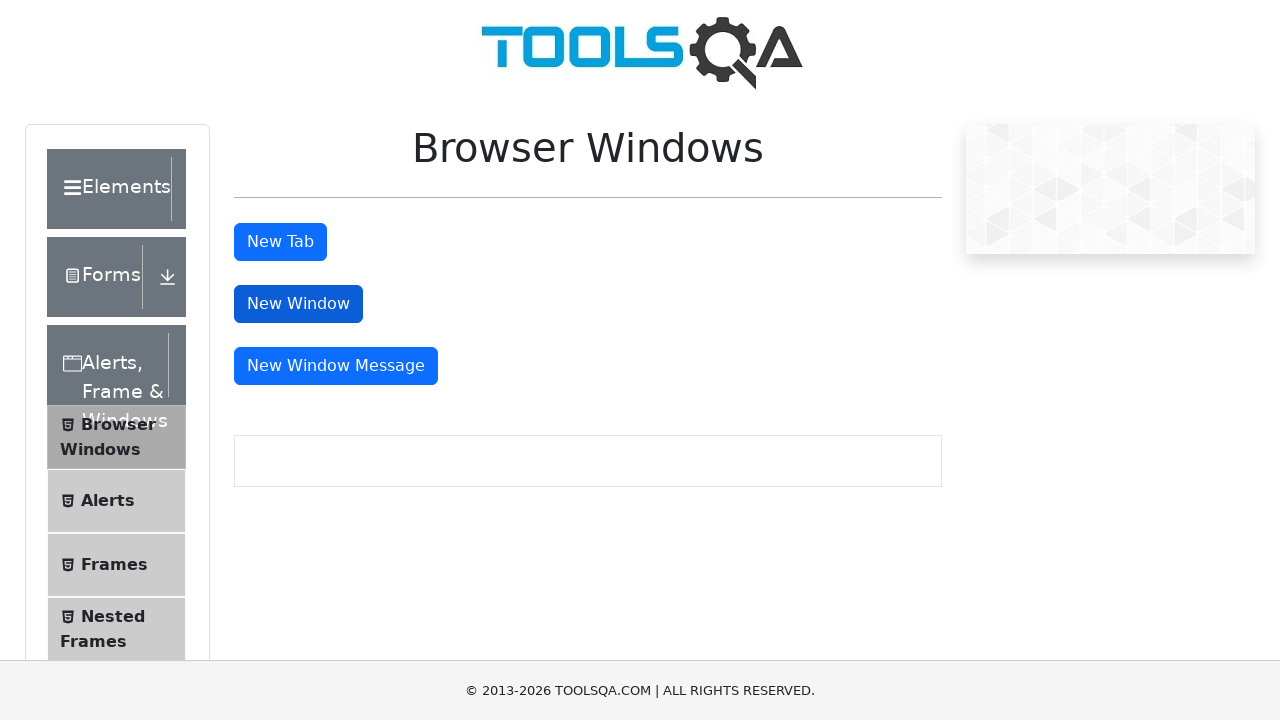